Tests a text box form by filling in user name, email, current address, and permanent address fields, then scrolling to and clicking the submit button.

Starting URL: https://demoqa.com/text-box

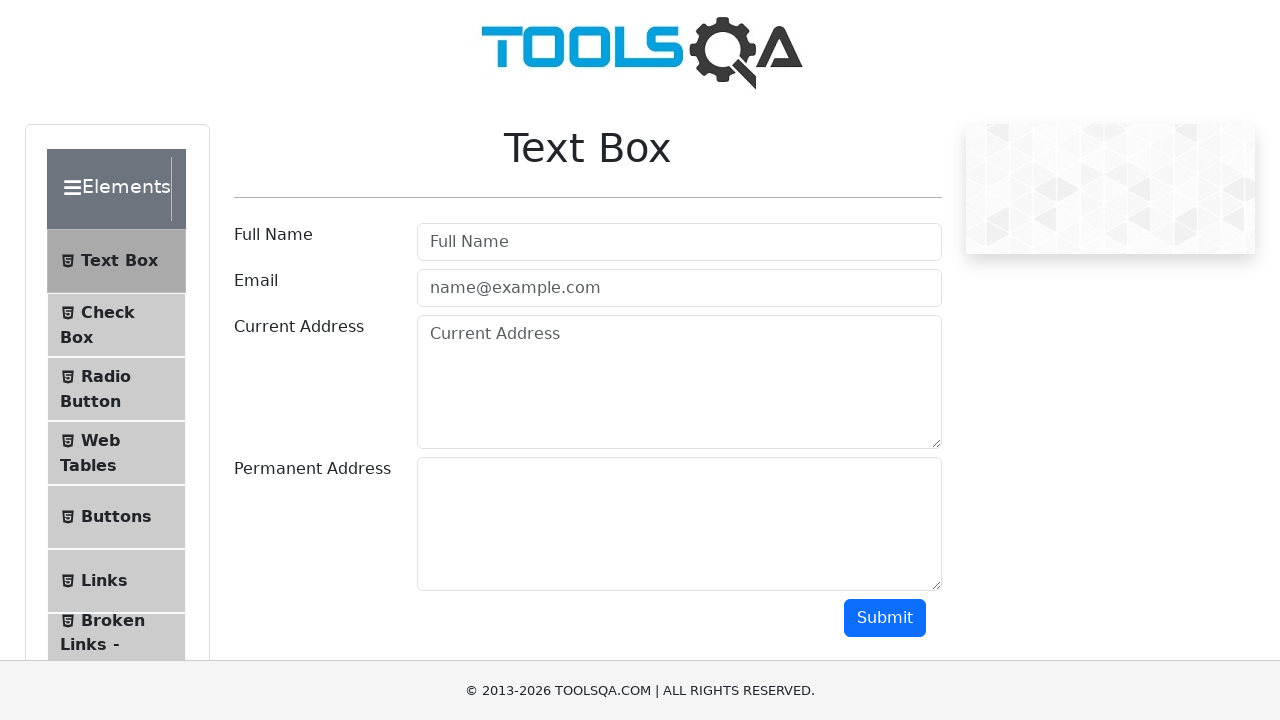

Filled full name field with 'muthu' on #userName
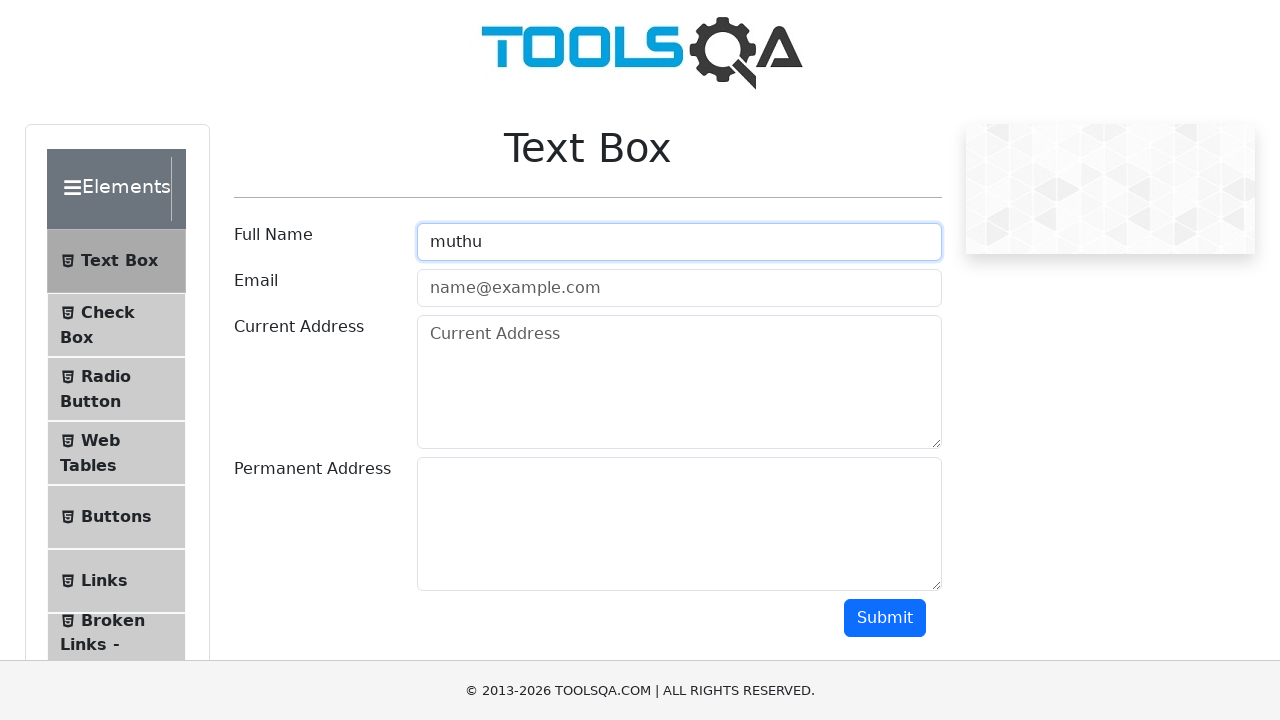

Filled email field with 'test@gmail.com' on #userEmail
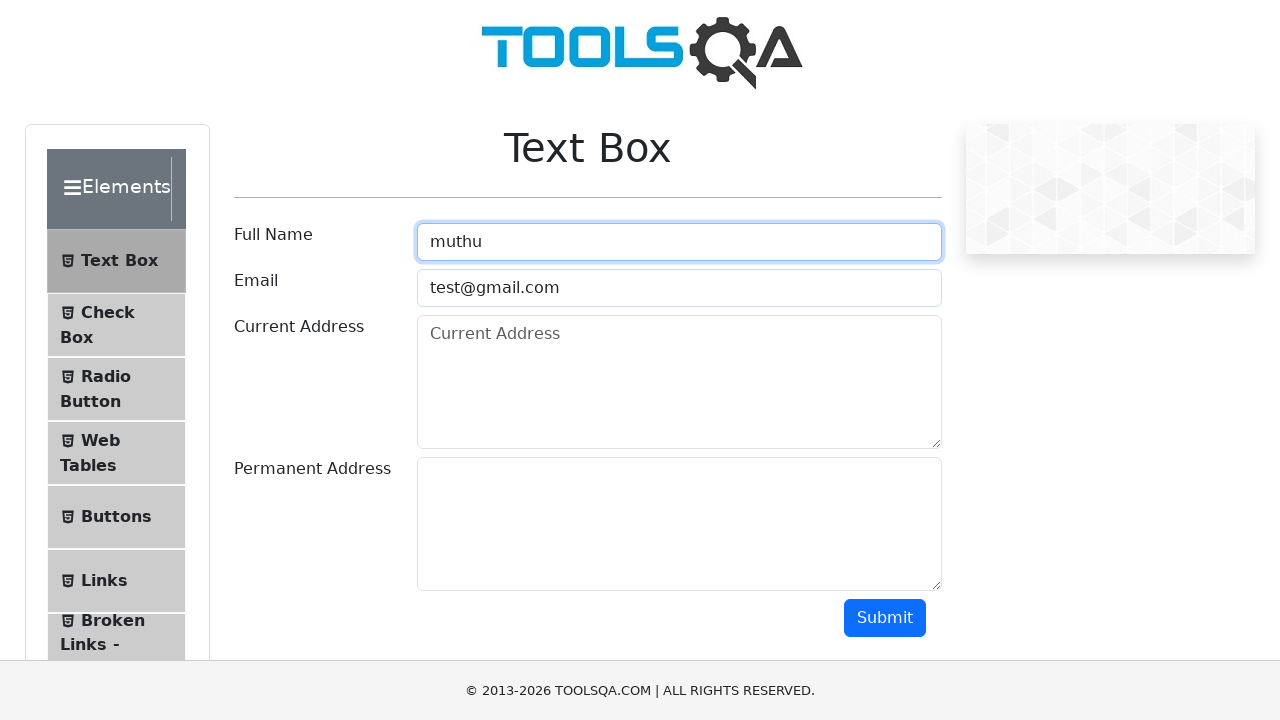

Filled current address field with 'sdffe' on #currentAddress
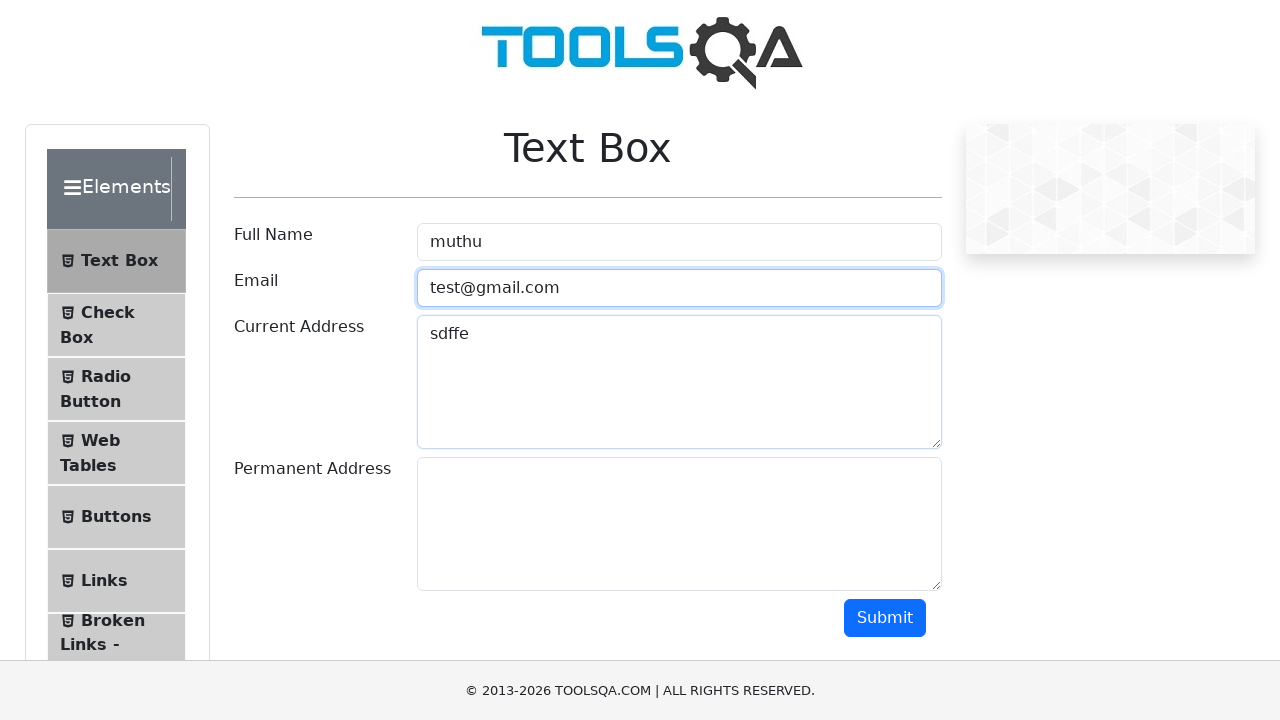

Filled permanent address field with 'eeeu' on #permanentAddress
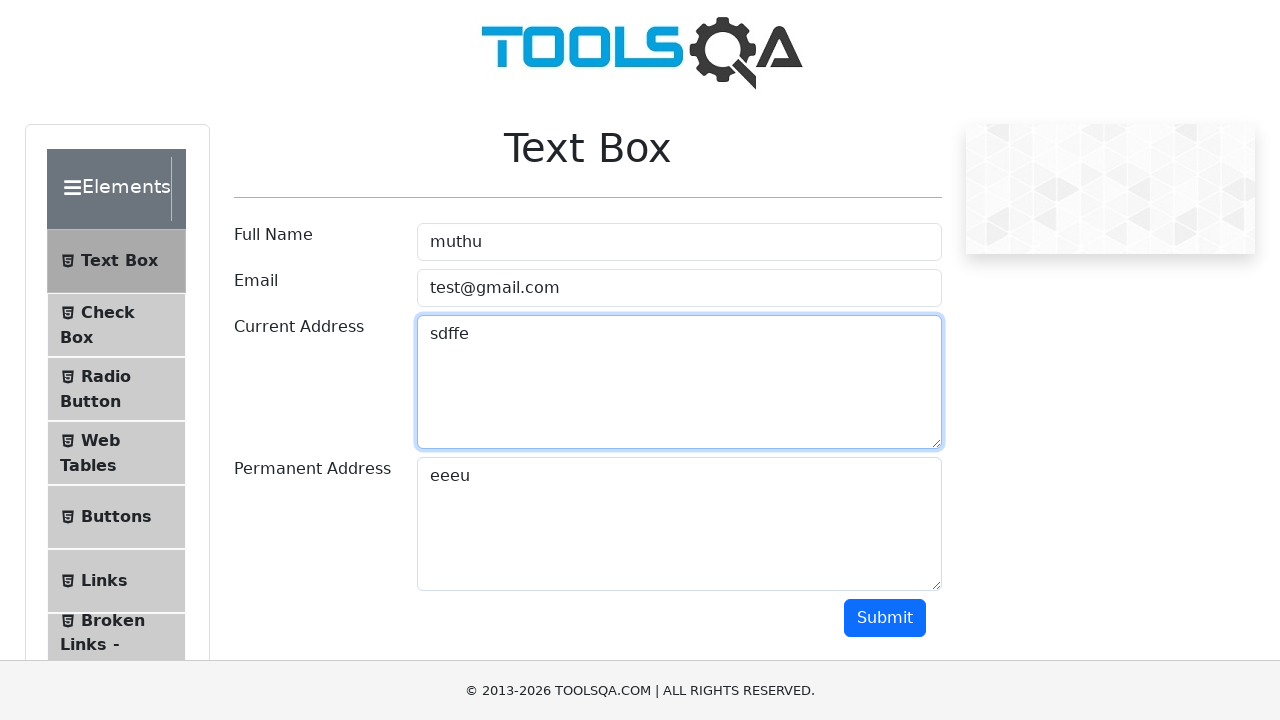

Scrolled to submit button
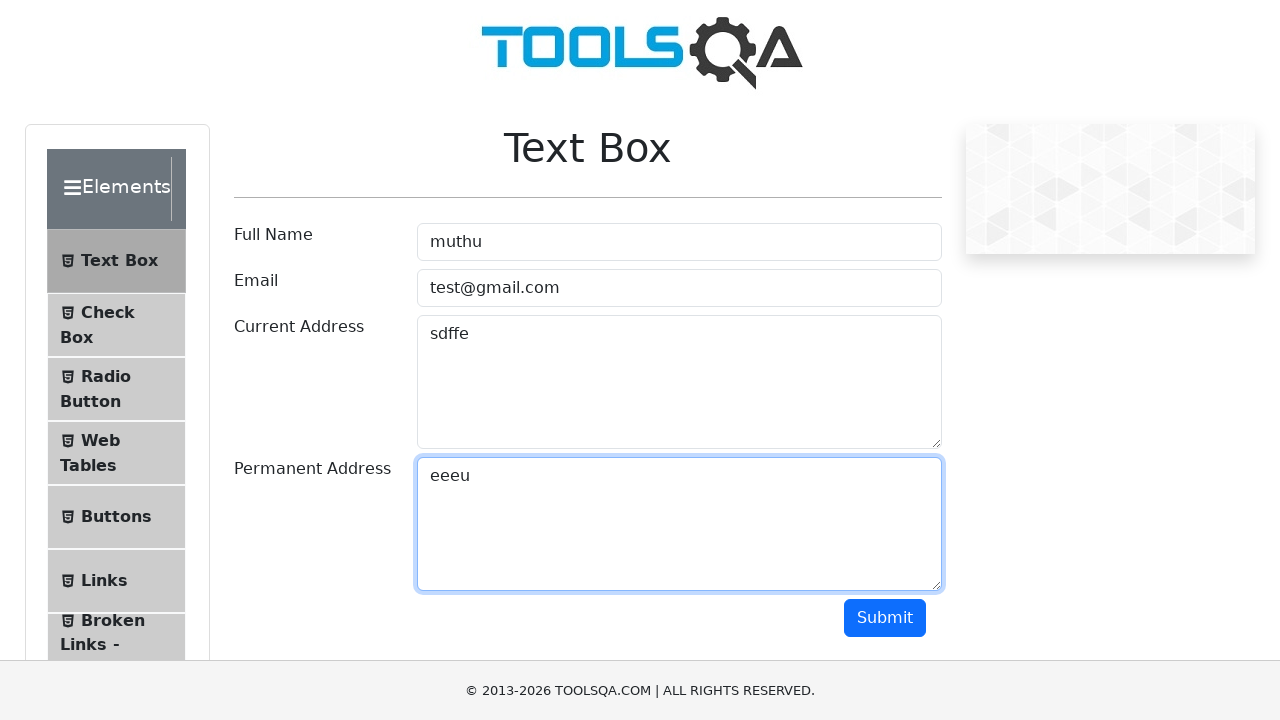

Clicked submit button at (885, 618) on #submit
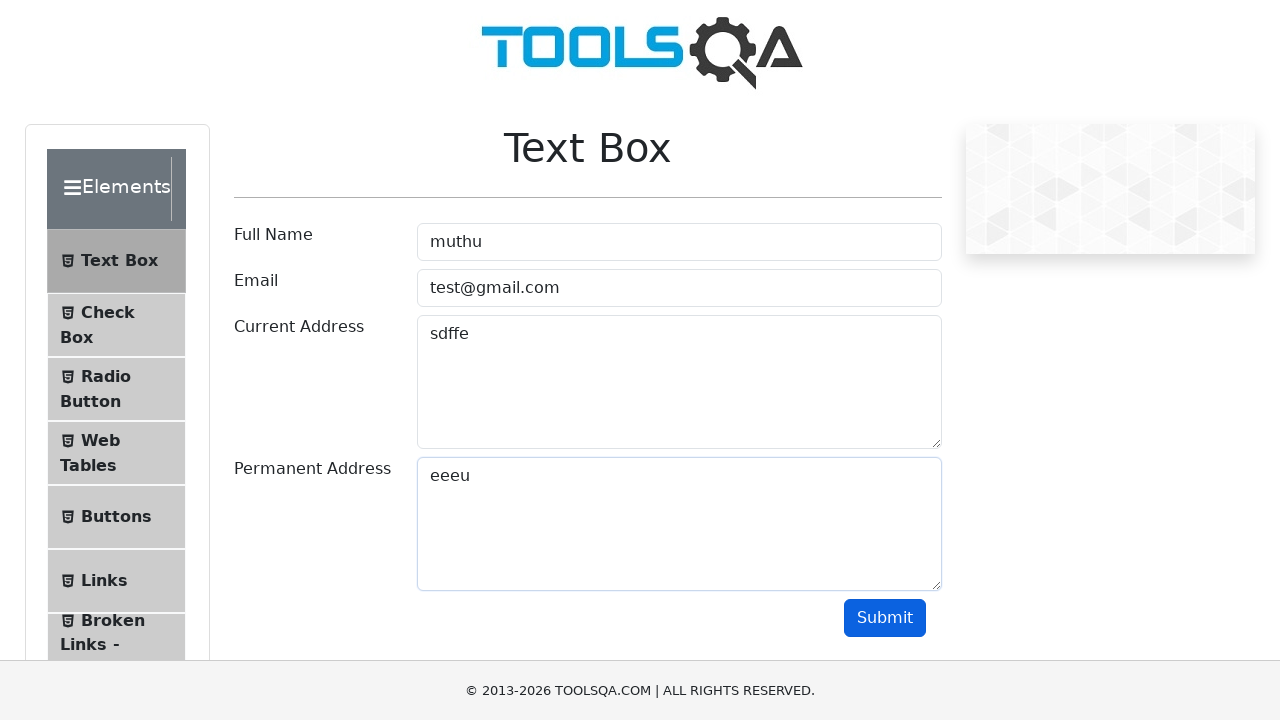

Output section appeared, confirming form submission
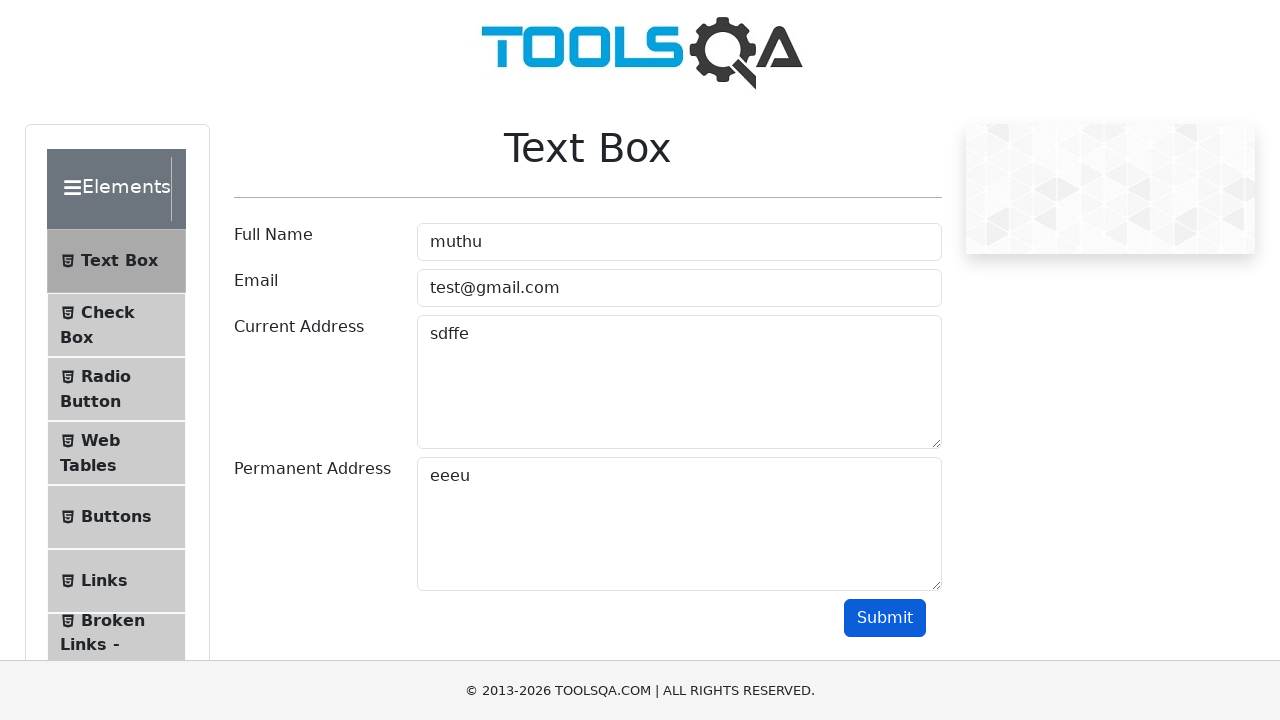

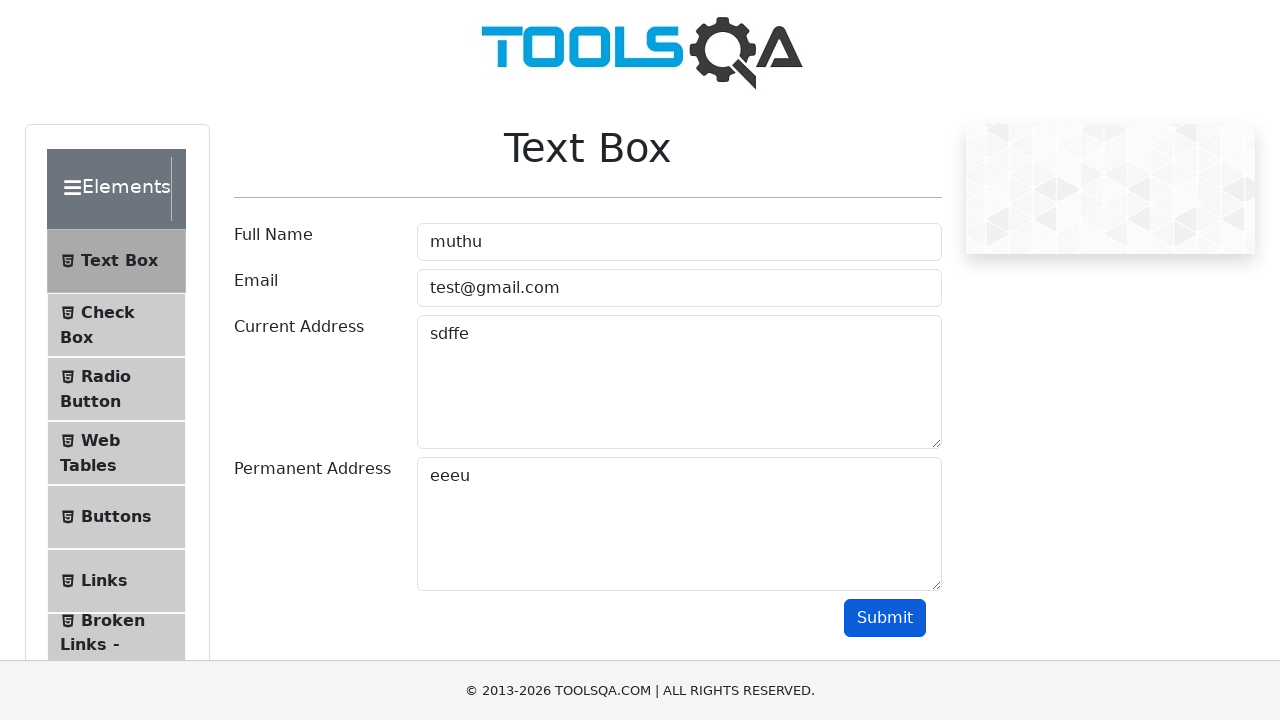